Tests JavaScript alert handling by clicking a button that triggers an alert, accepting it, and verifying the result message is displayed correctly on the page.

Starting URL: http://the-internet.herokuapp.com/javascript_alerts

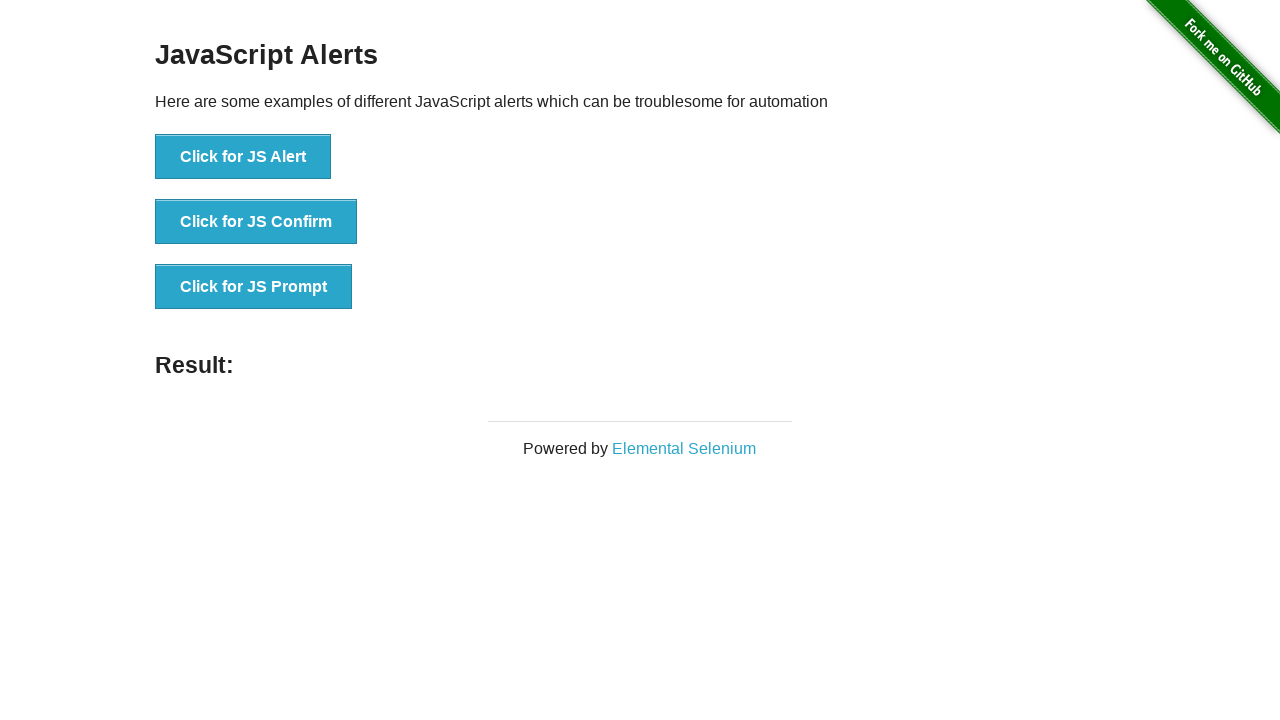

Clicked the first alert button at (243, 157) on ul > li:nth-child(1) > button
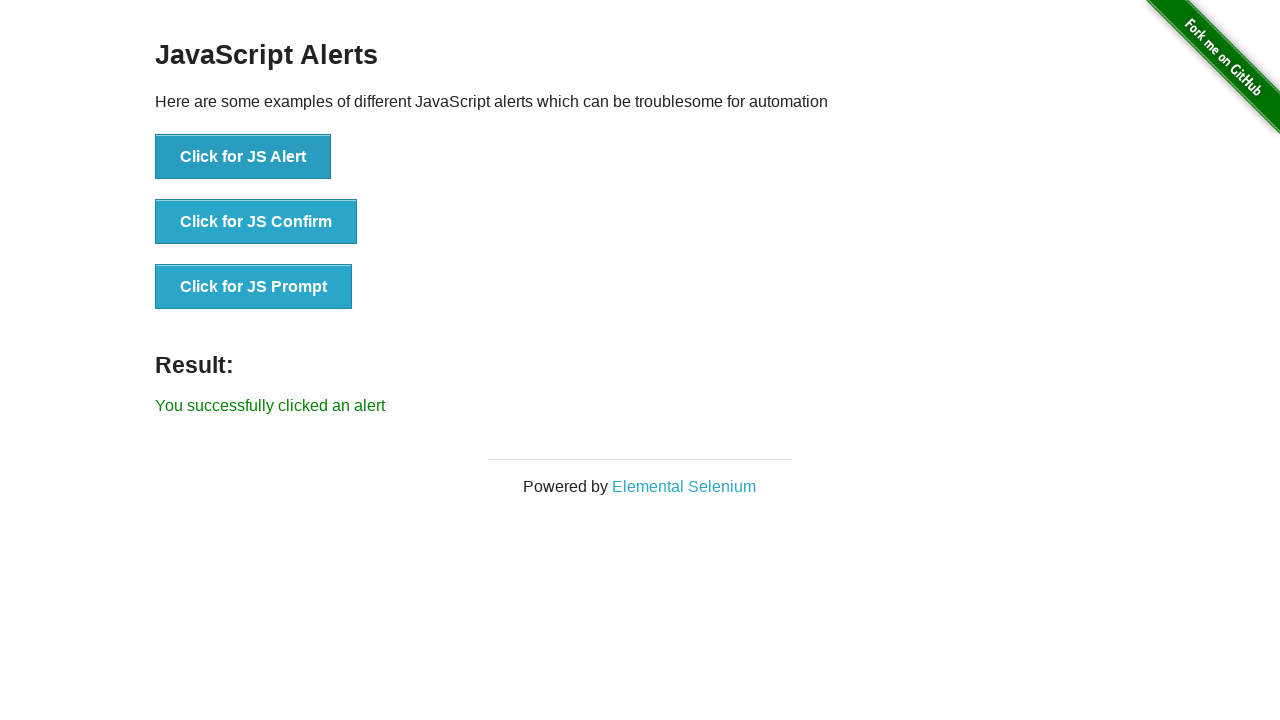

Set up dialog handler to accept alerts
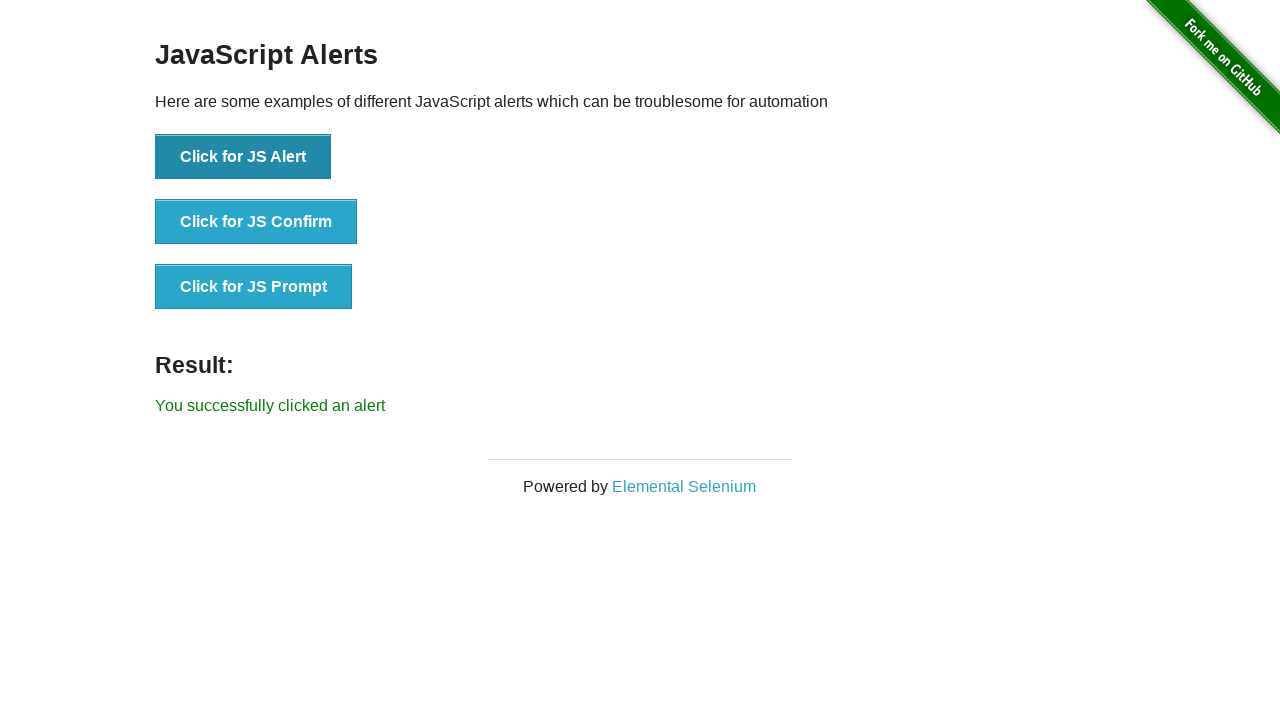

Re-clicked the alert button to trigger alert with handler active at (243, 157) on ul > li:nth-child(1) > button
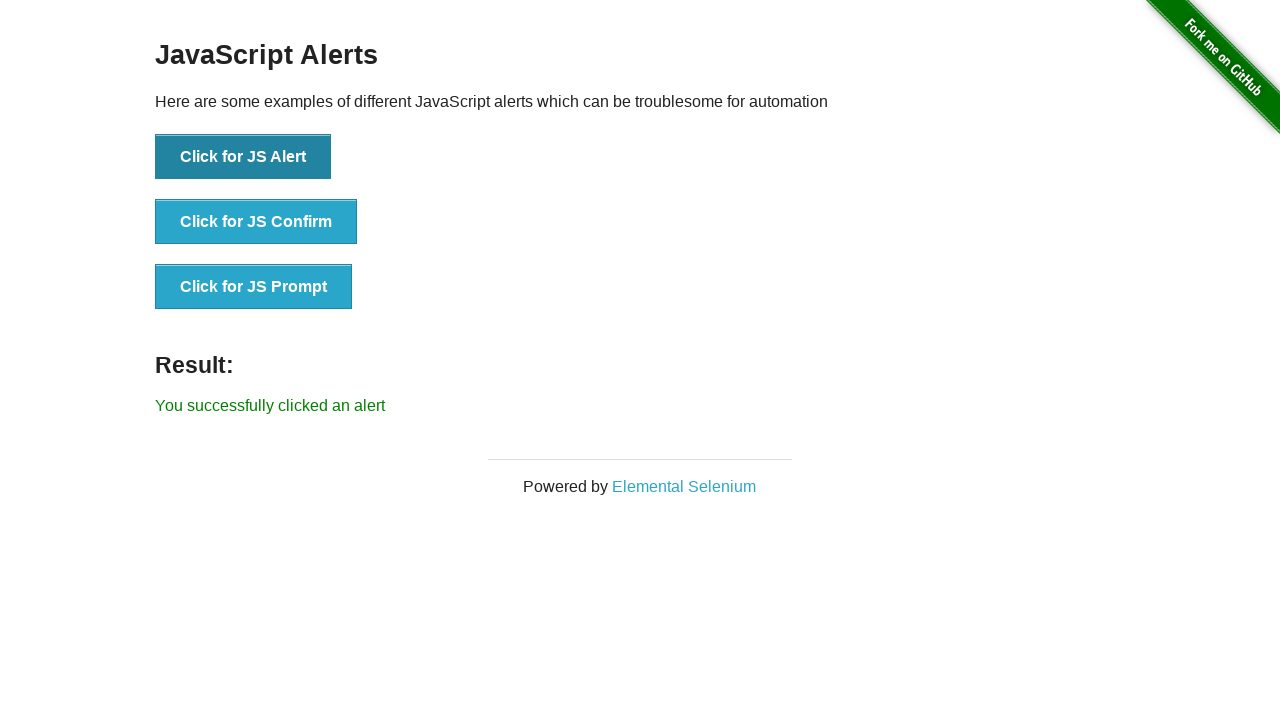

Result message element loaded
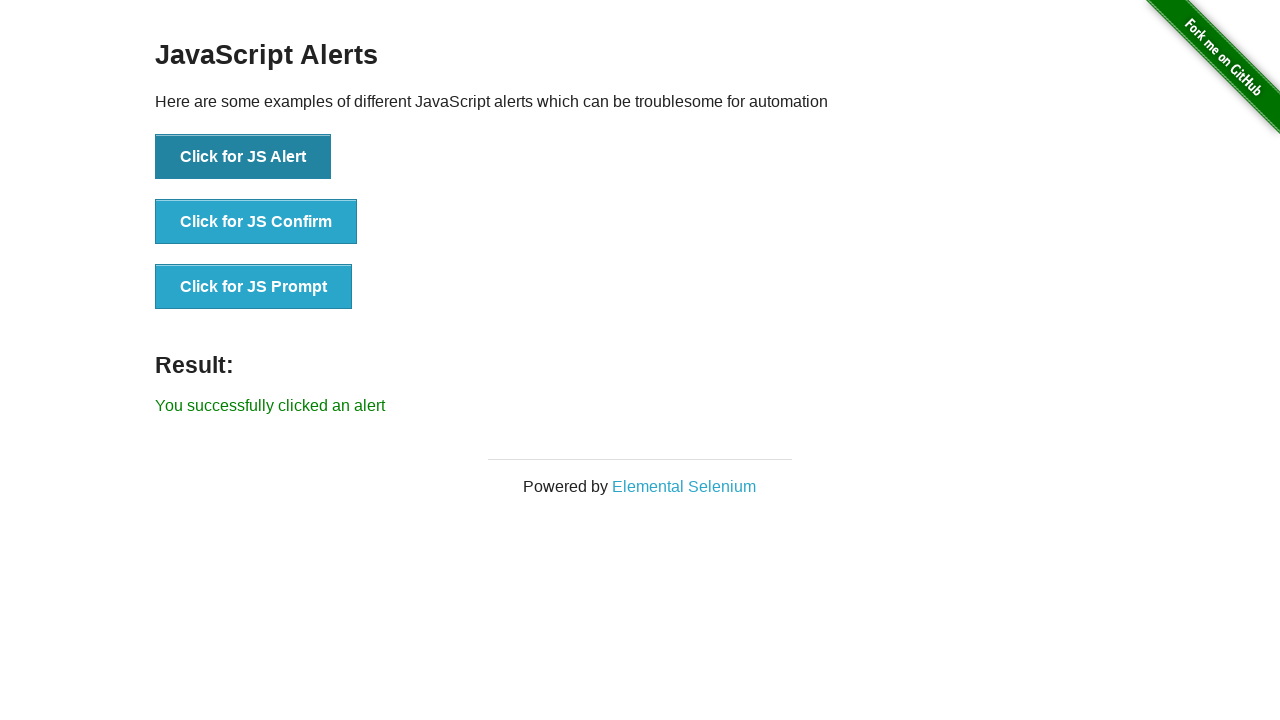

Retrieved result text content
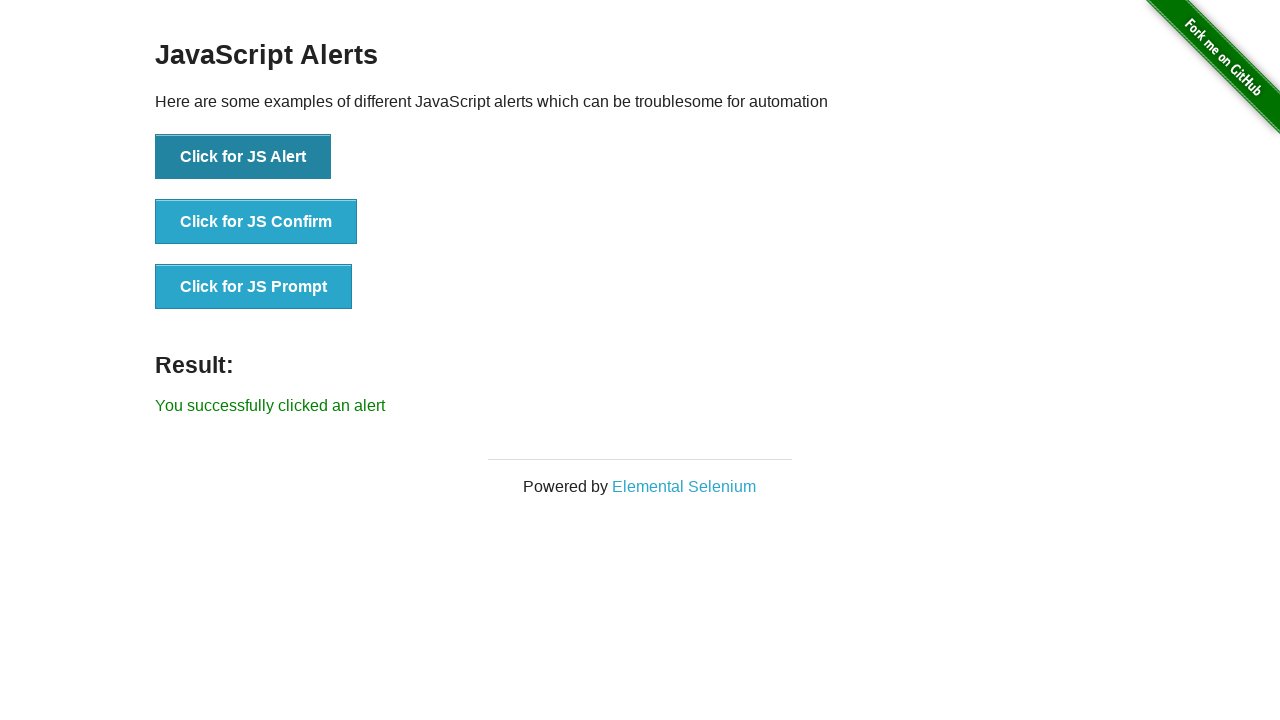

Verified result text matches expected message 'You successfully clicked an alert'
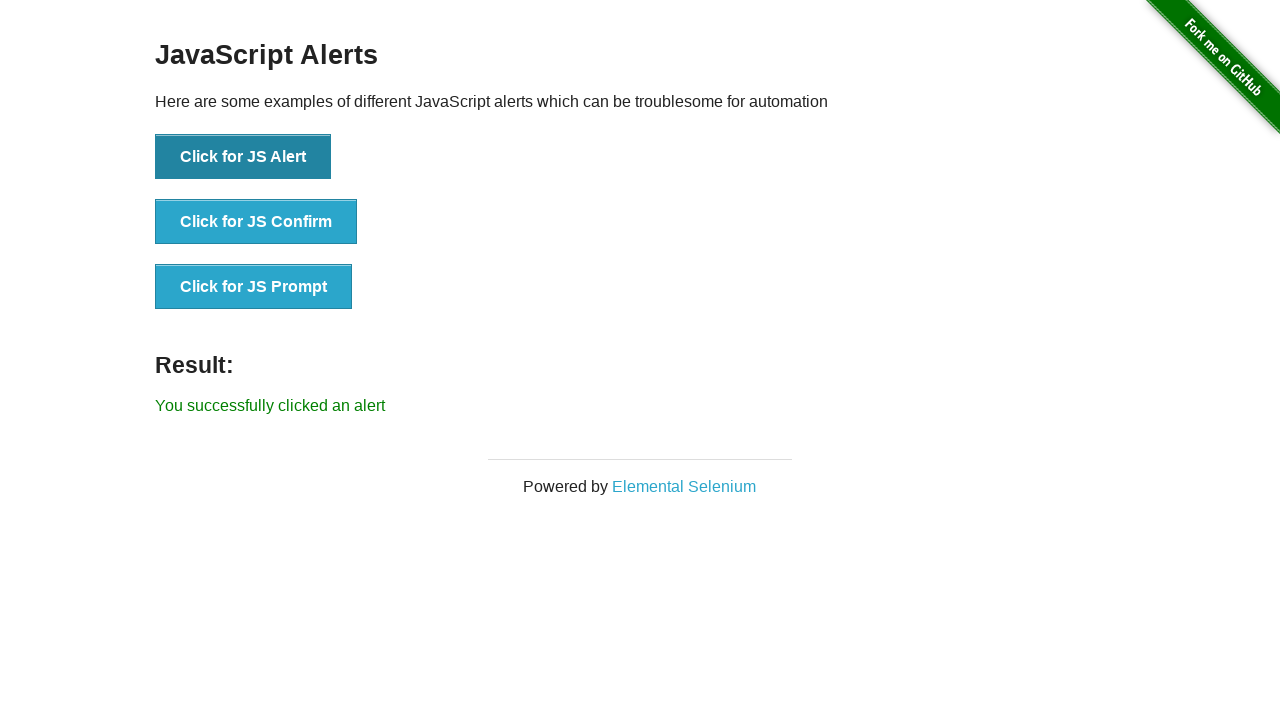

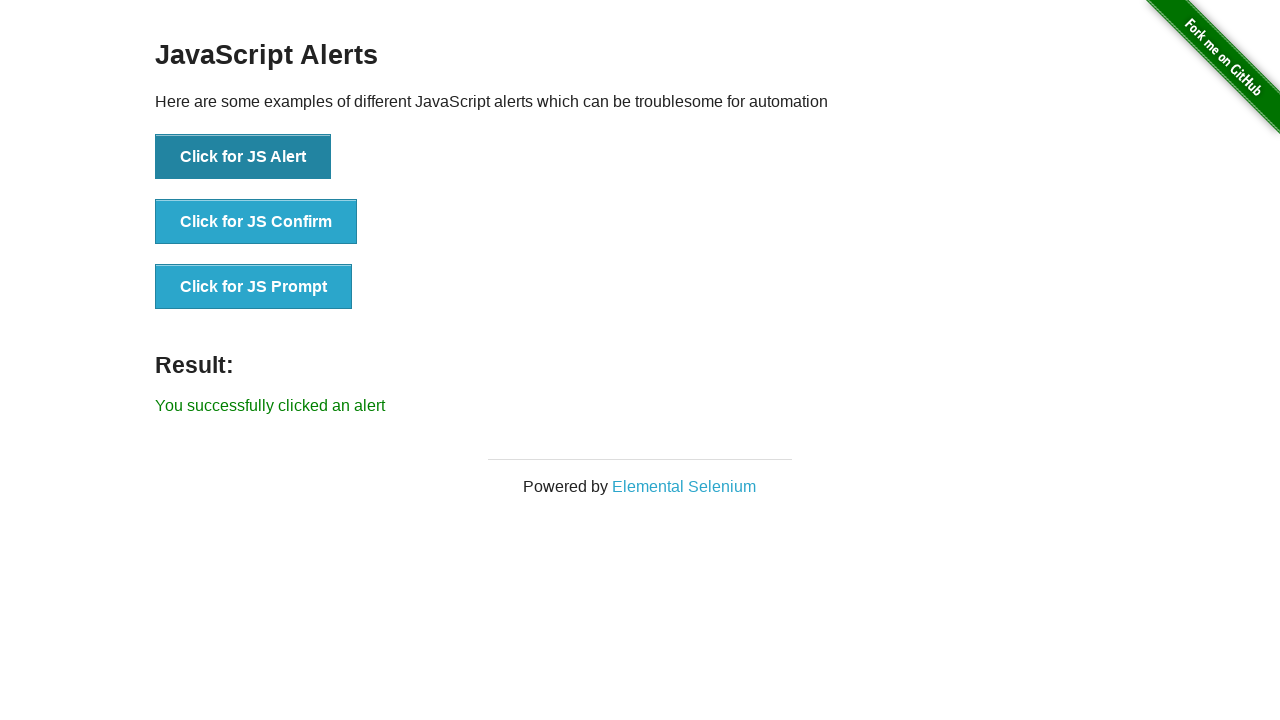